Navigates to PhonePe careers page, clicks the Careers link, then clicks on each "why-phonepe" image element on the page.

Starting URL: https://www.phonepe.com/careers/

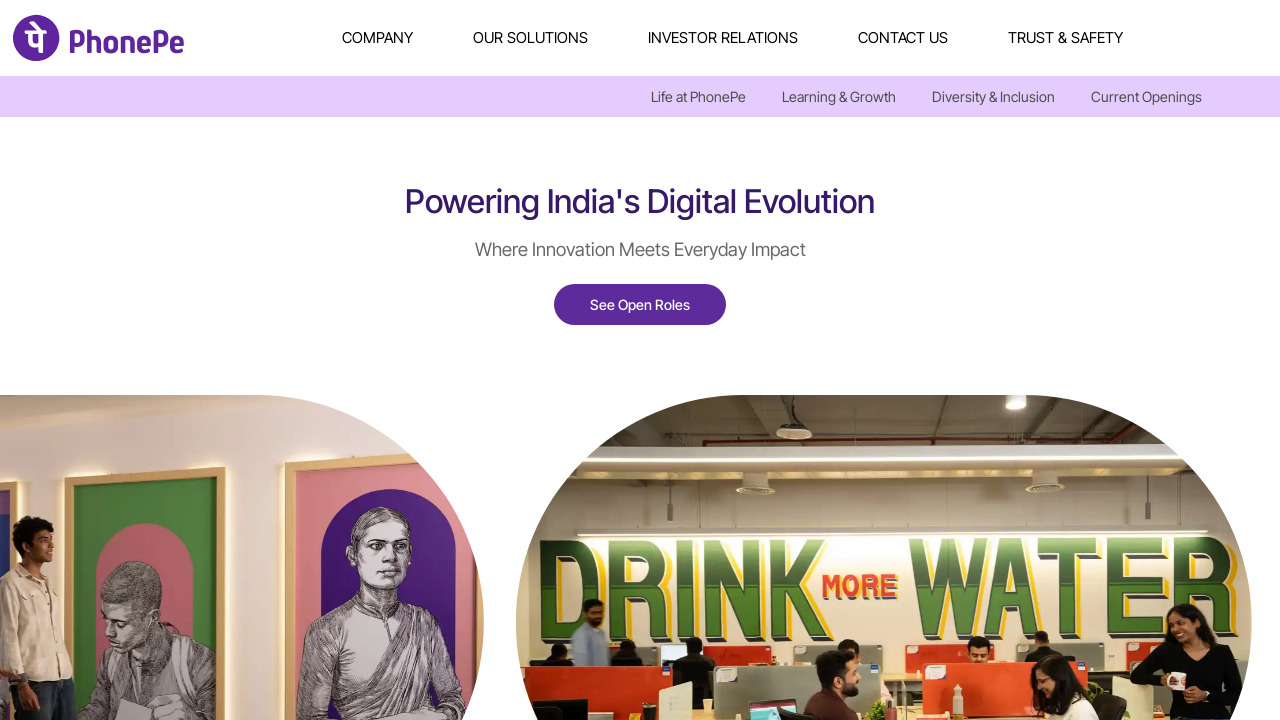

Waited for page to load (networkidle)
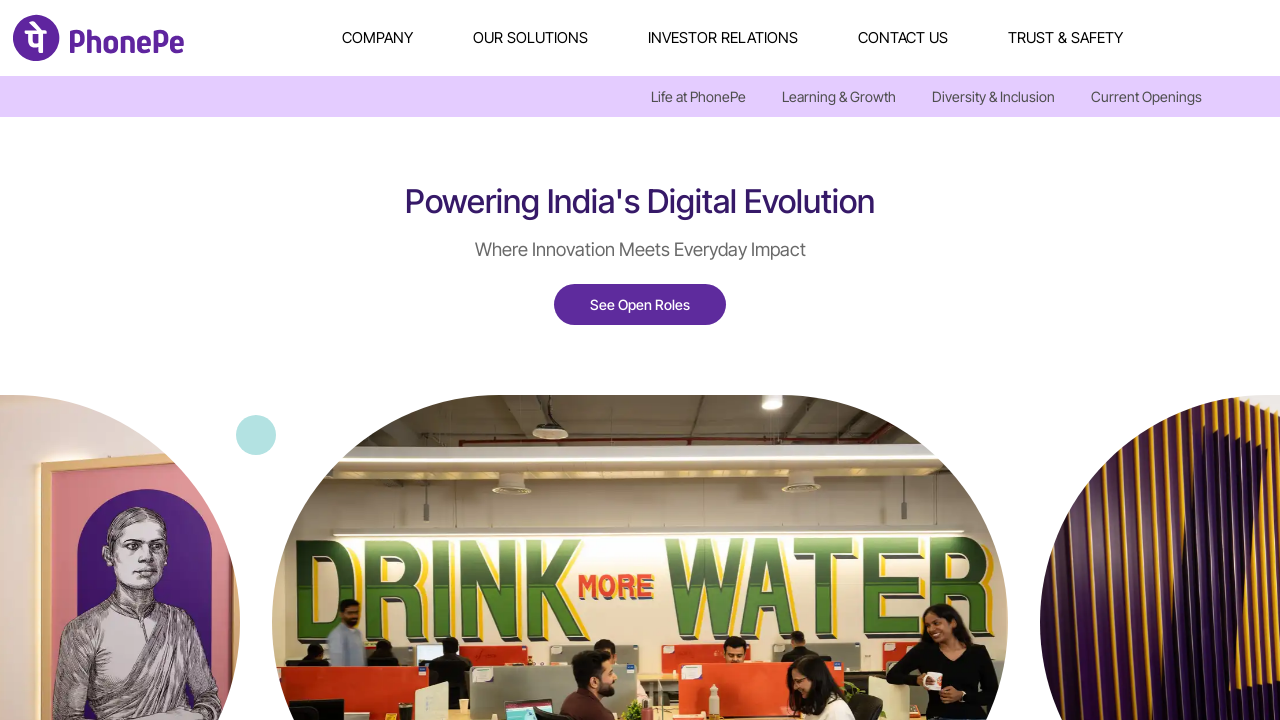

Clicked on the Careers link at (768, 360) on xpath=//a[text()='Careers']
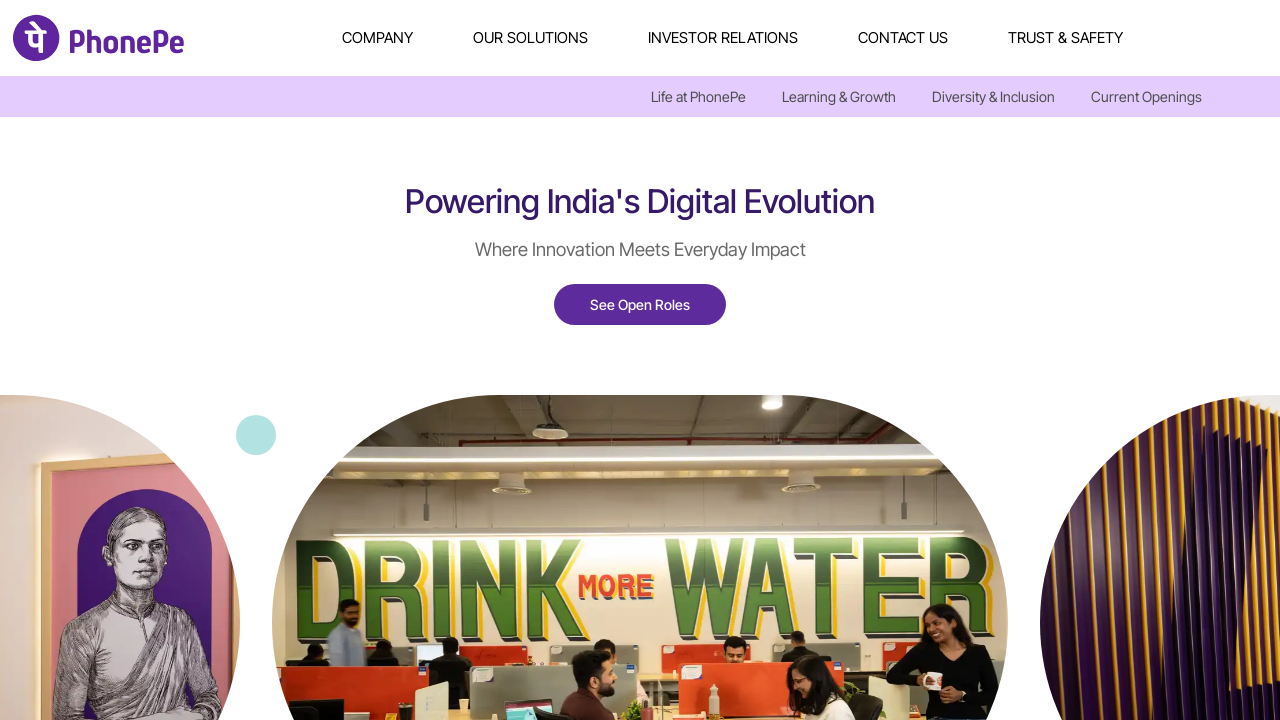

Waited for careers page to load (networkidle)
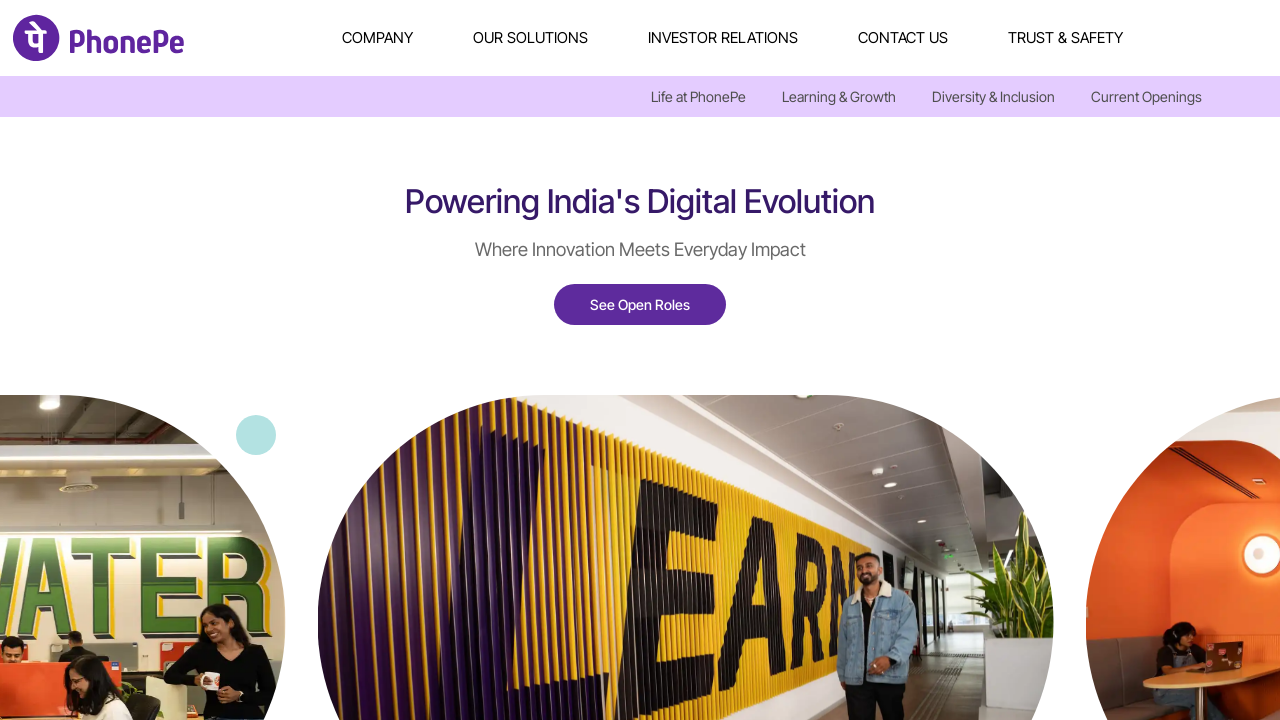

Found 0 why-phonepe images on the page
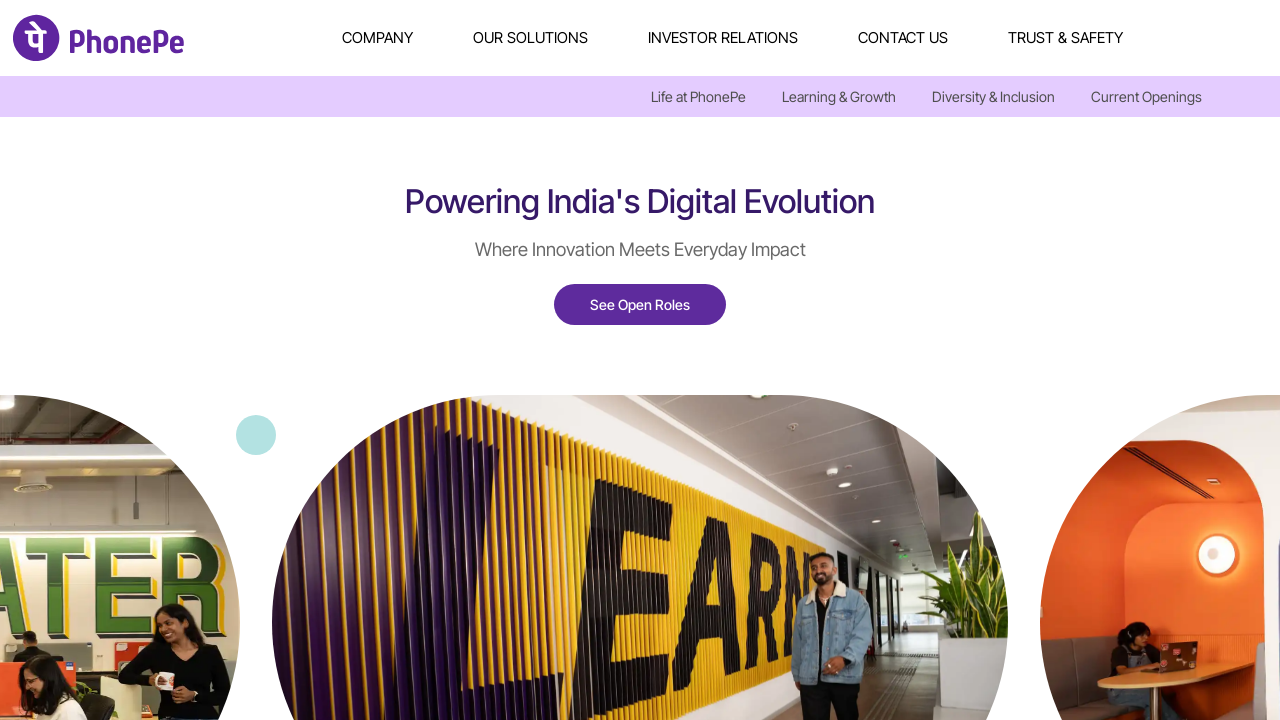

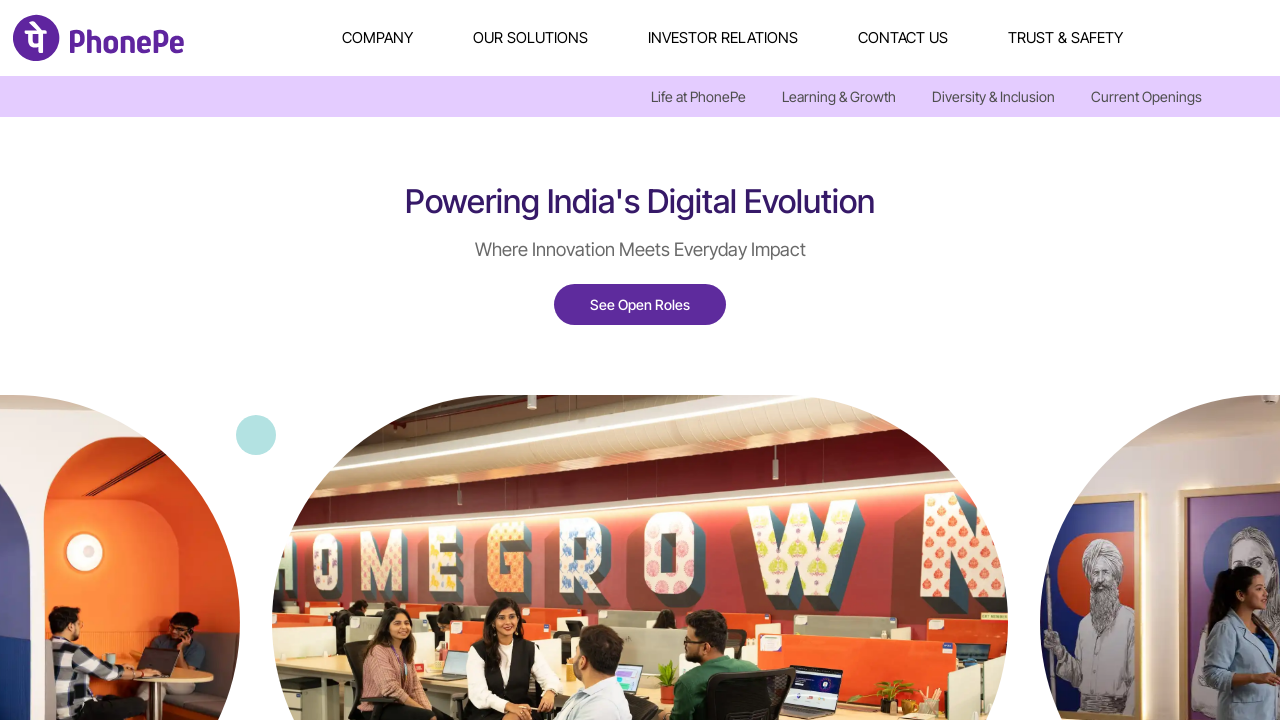